Tests basic browser navigation functionality by navigating between pages, using browser back/forward buttons, and refreshing the page

Starting URL: https://rahulshettyacademy.com/

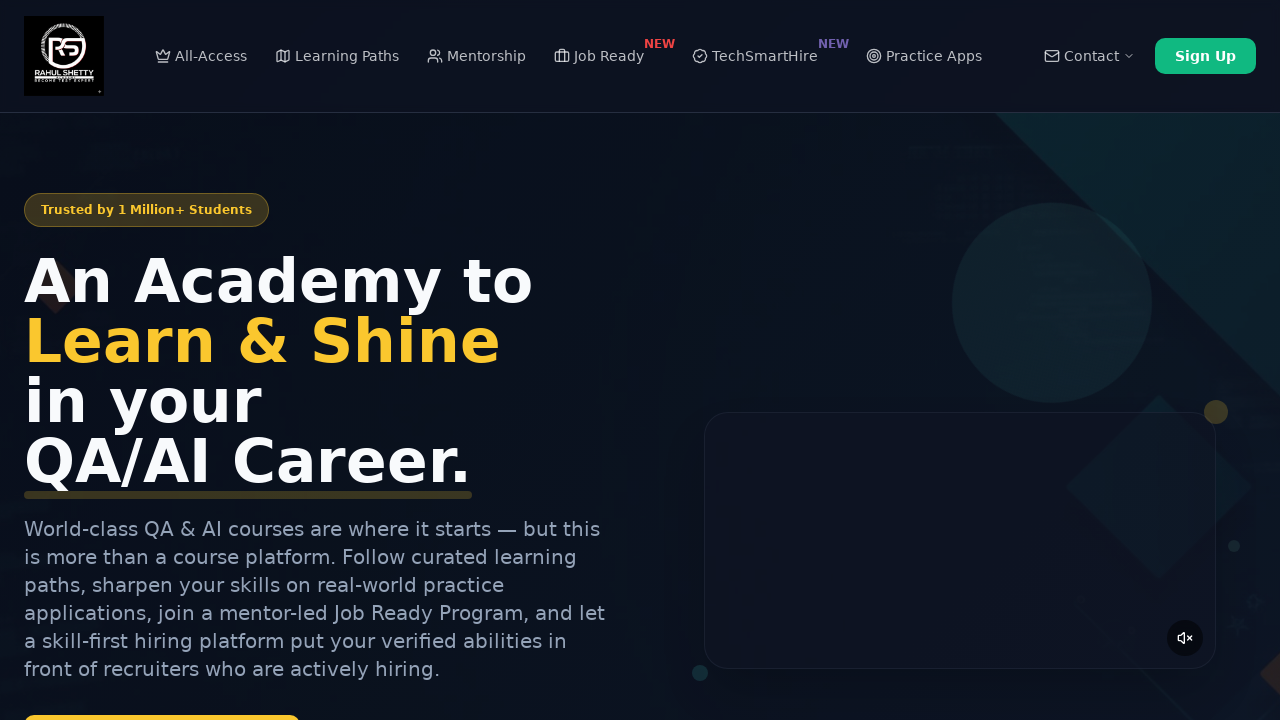

Navigated to Rahul Shetty Academy AutomationPractice page
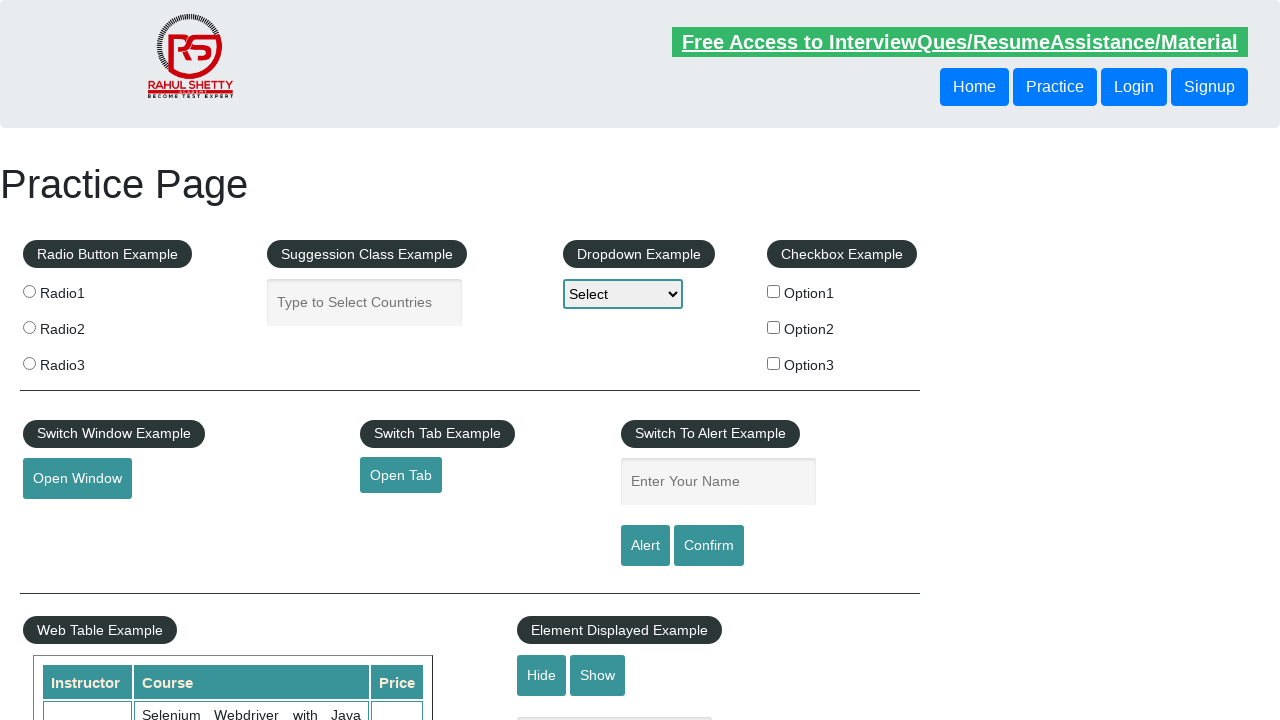

Navigated back to previous page using browser back button
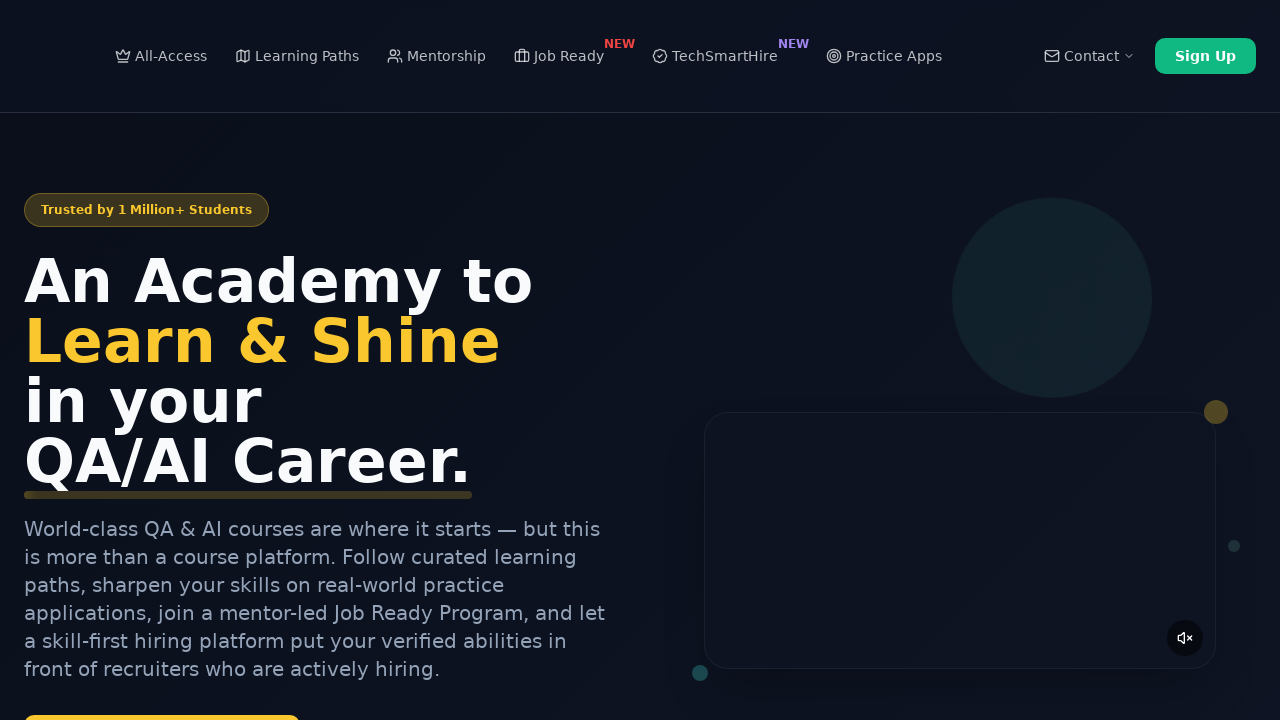

Refreshed the current page
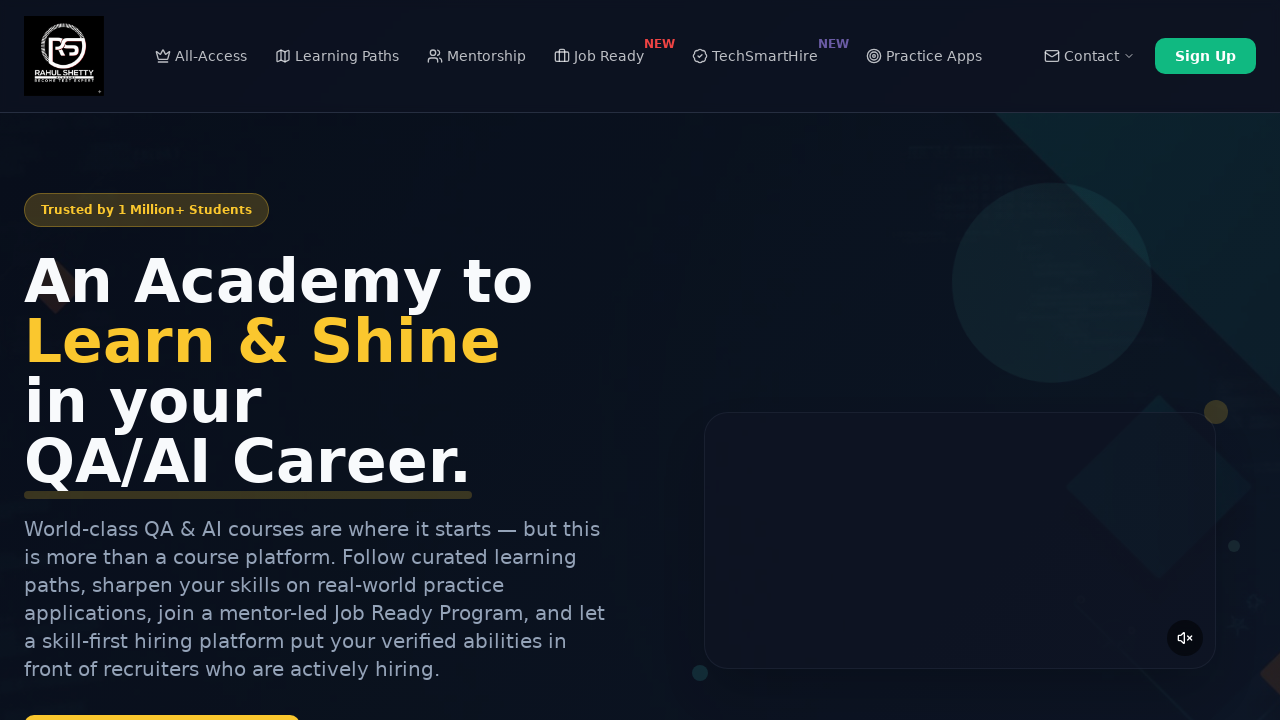

Navigated forward to next page using browser forward button
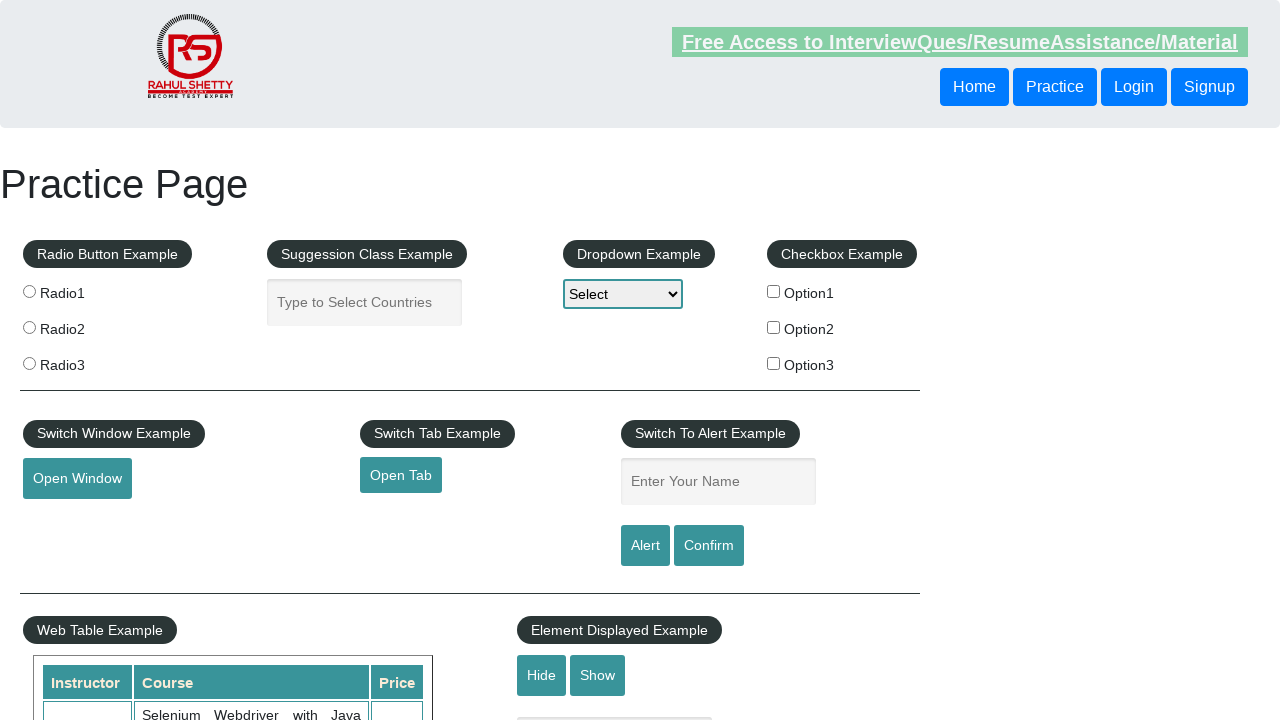

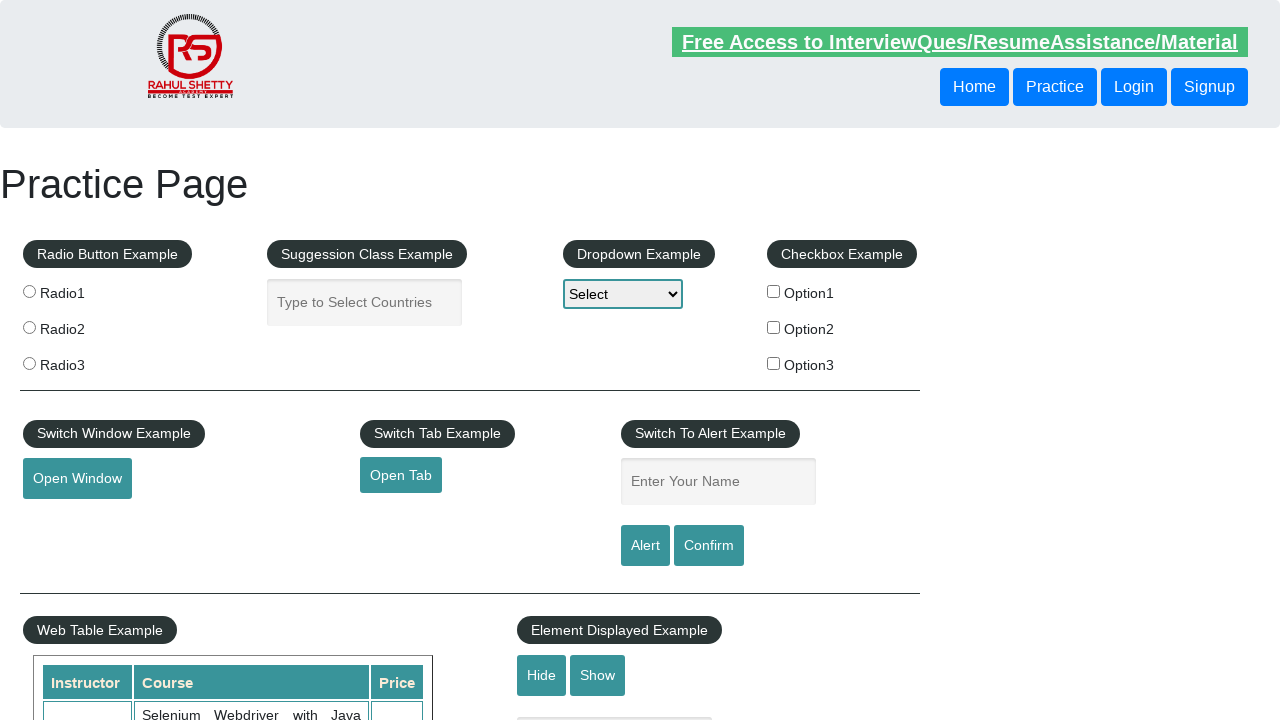